Tests Lorem Ipsum generation with different byte count values (10, -1, 0, 20) by selecting bytes option, entering amount, and generating

Starting URL: https://lipsum.com/

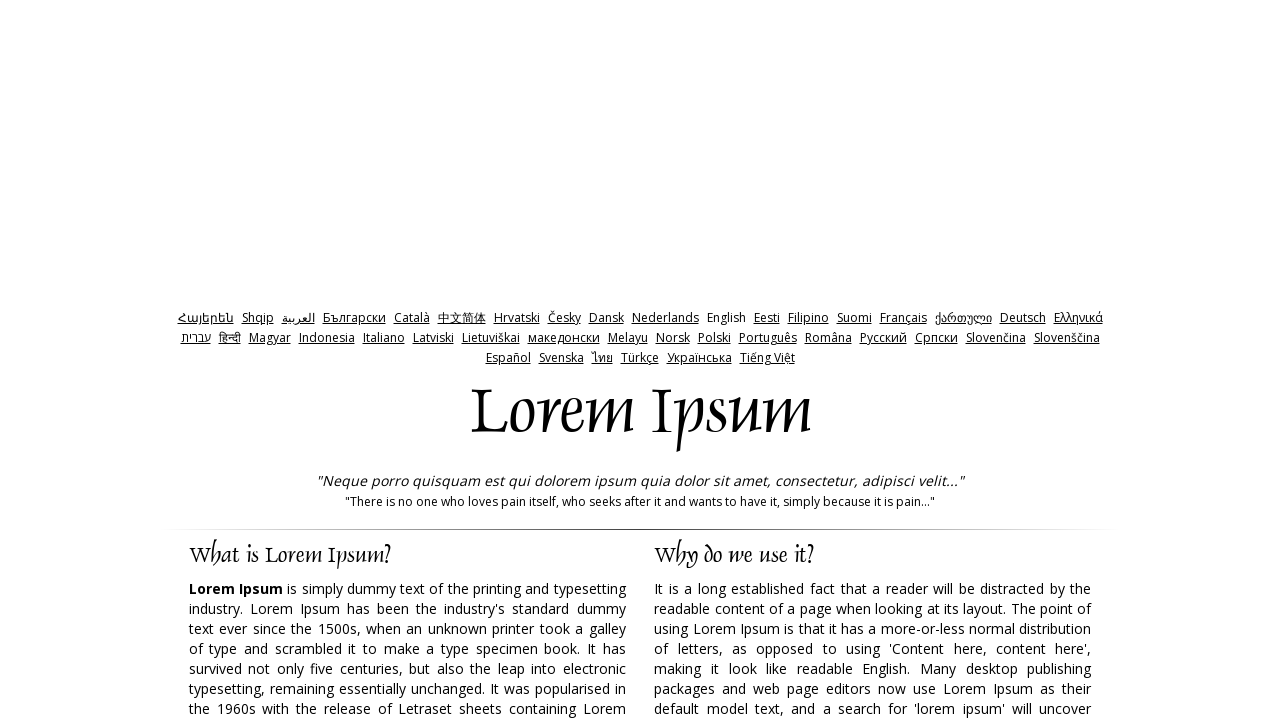

Selected bytes option at (735, 360) on input[id*='bytes']
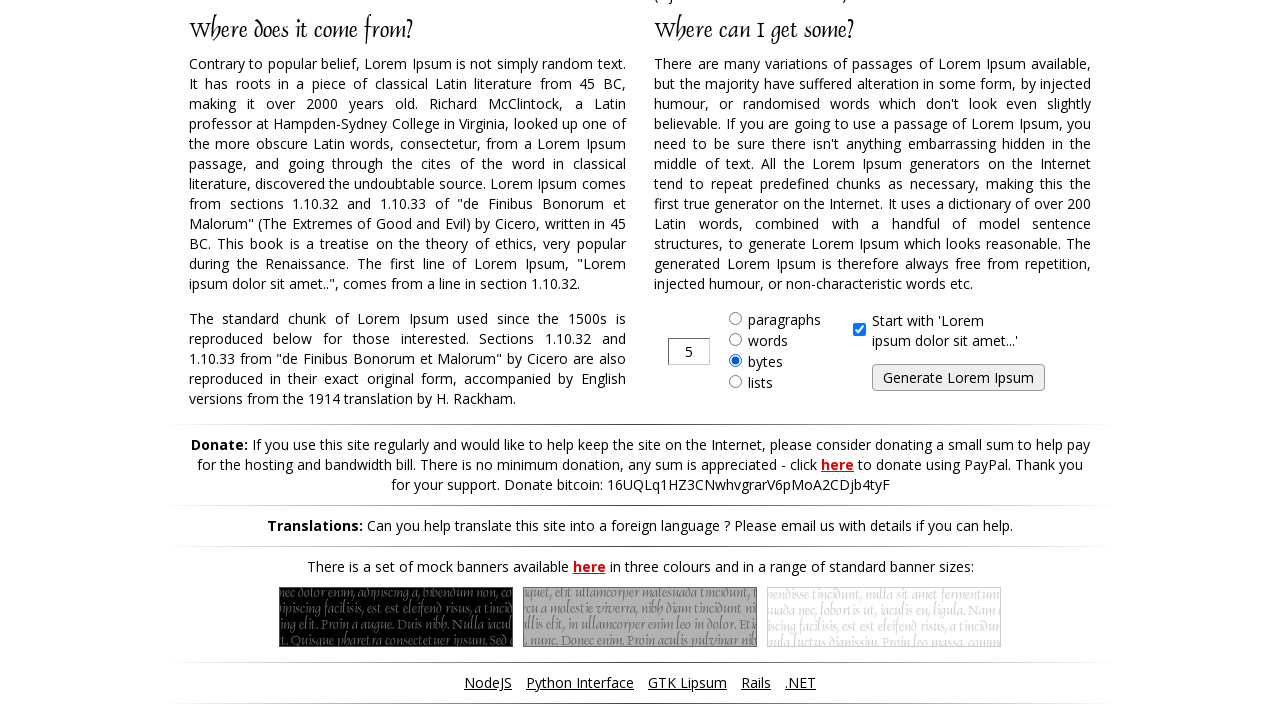

Entered 10 bytes amount on input[id*='amount']
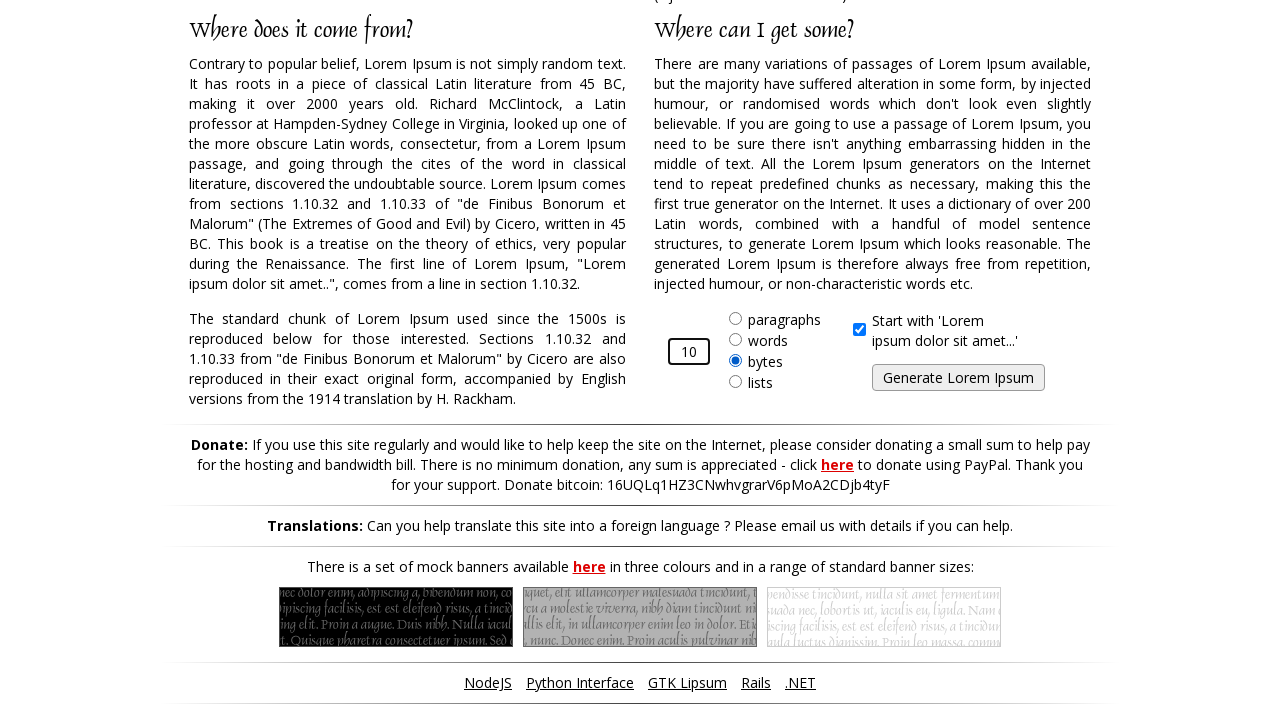

Clicked generate button for 10 bytes at (958, 378) on input[id*='generate']
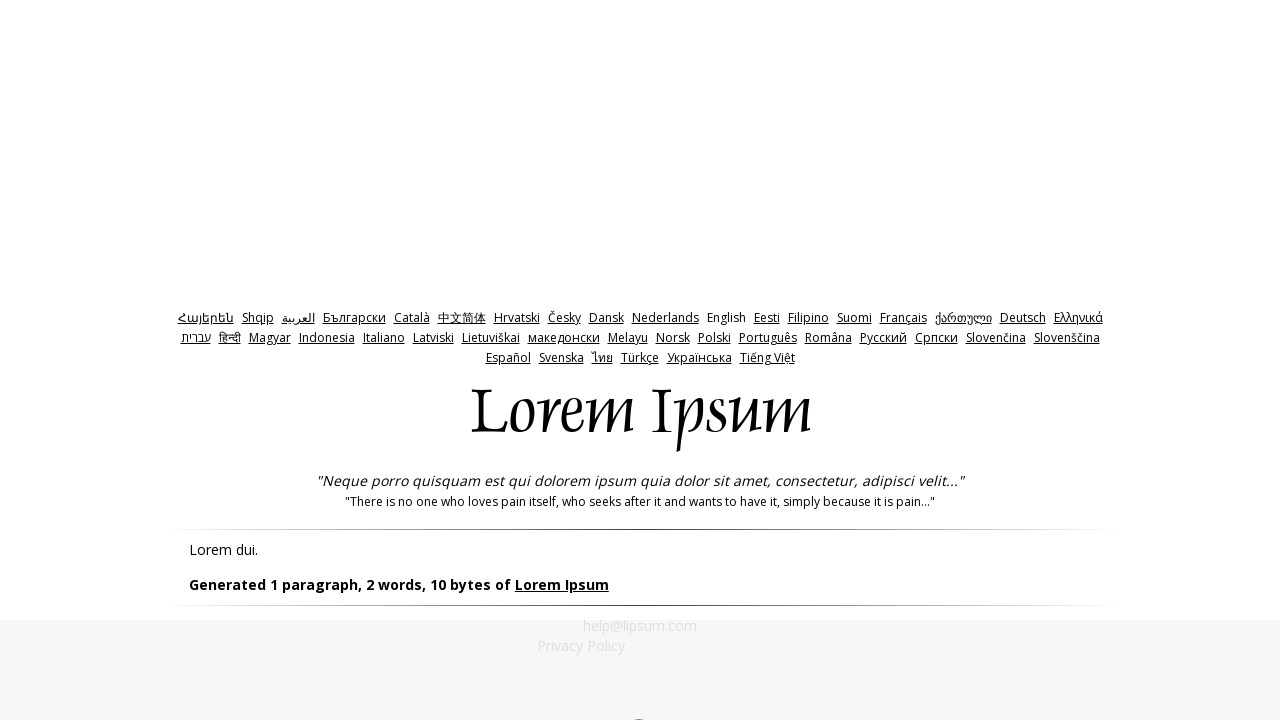

Lorem Ipsum text generated for 10 bytes
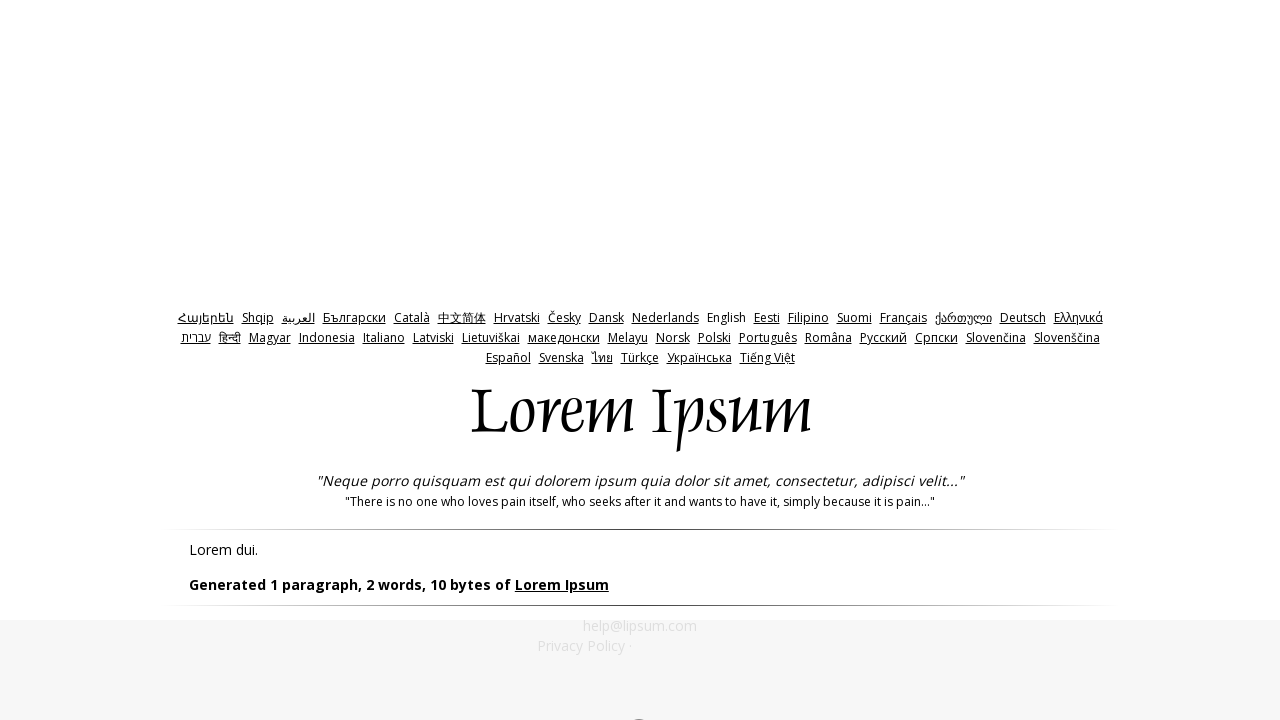

Navigated back to lipsum.com after 10 bytes test at (562, 584) on a[href='https://www.lipsum.com/']
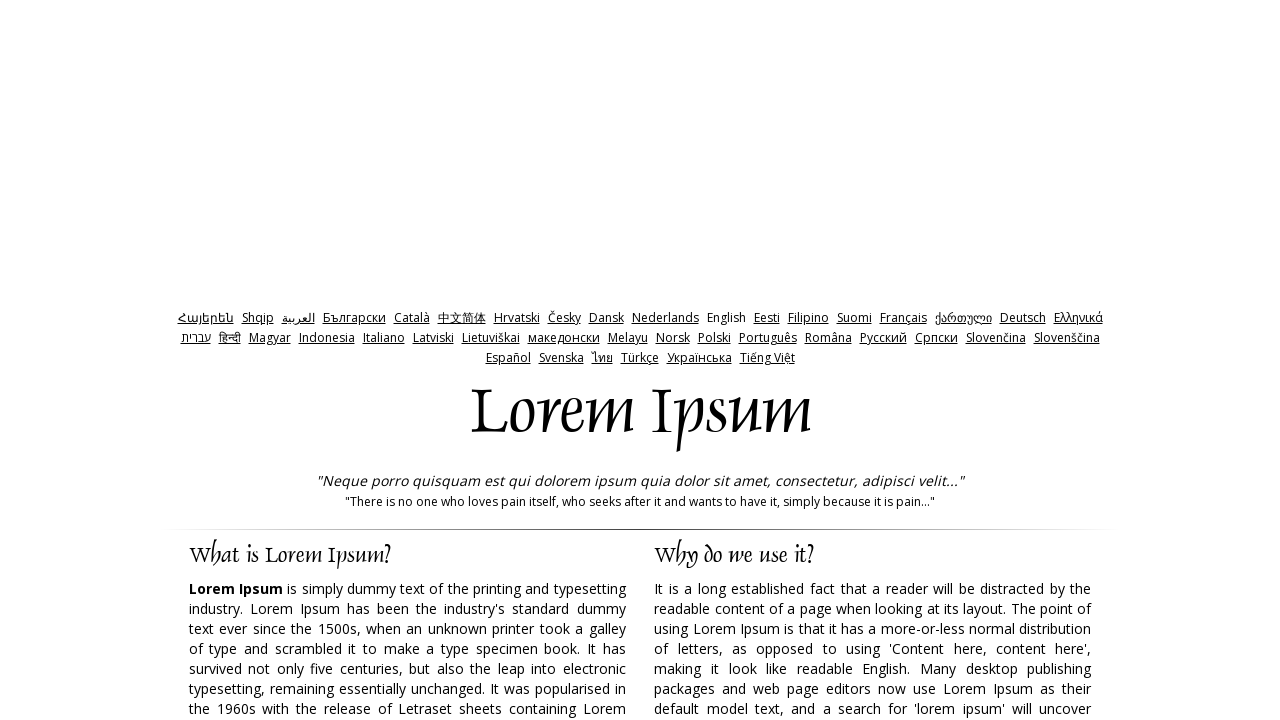

Selected bytes option at (735, 360) on input[id*='bytes']
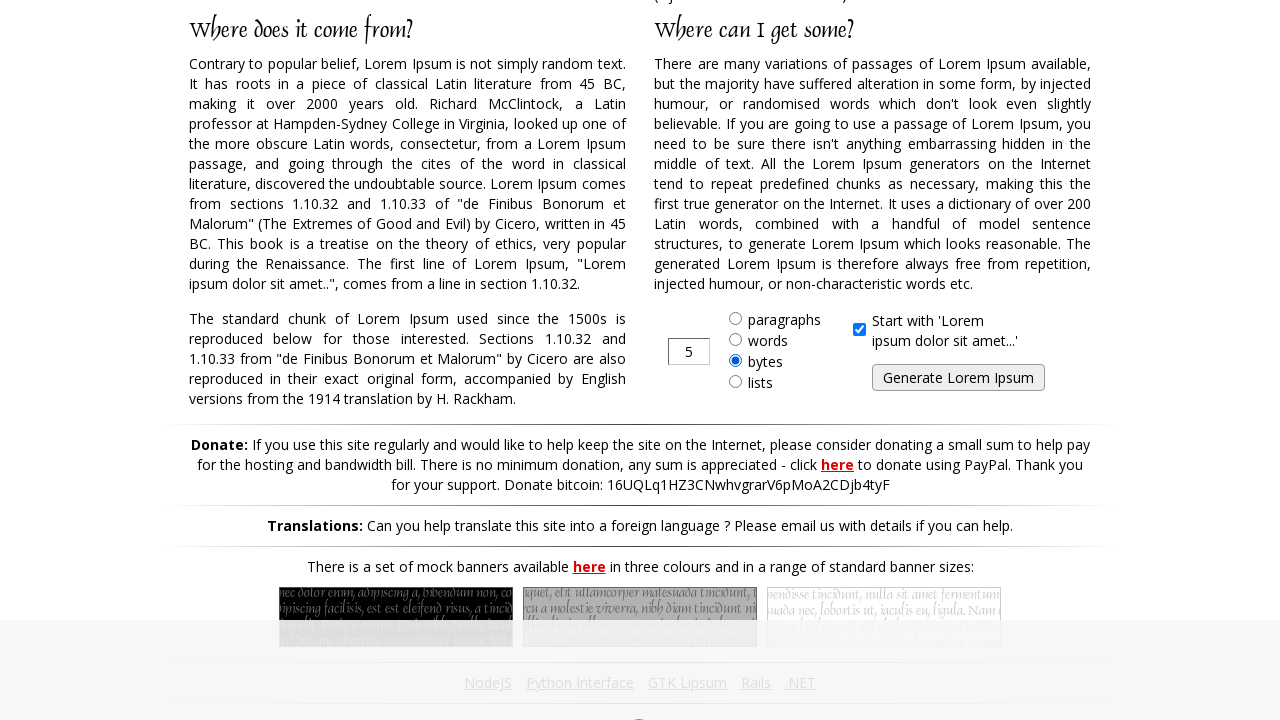

Entered -1 bytes amount on input[id*='amount']
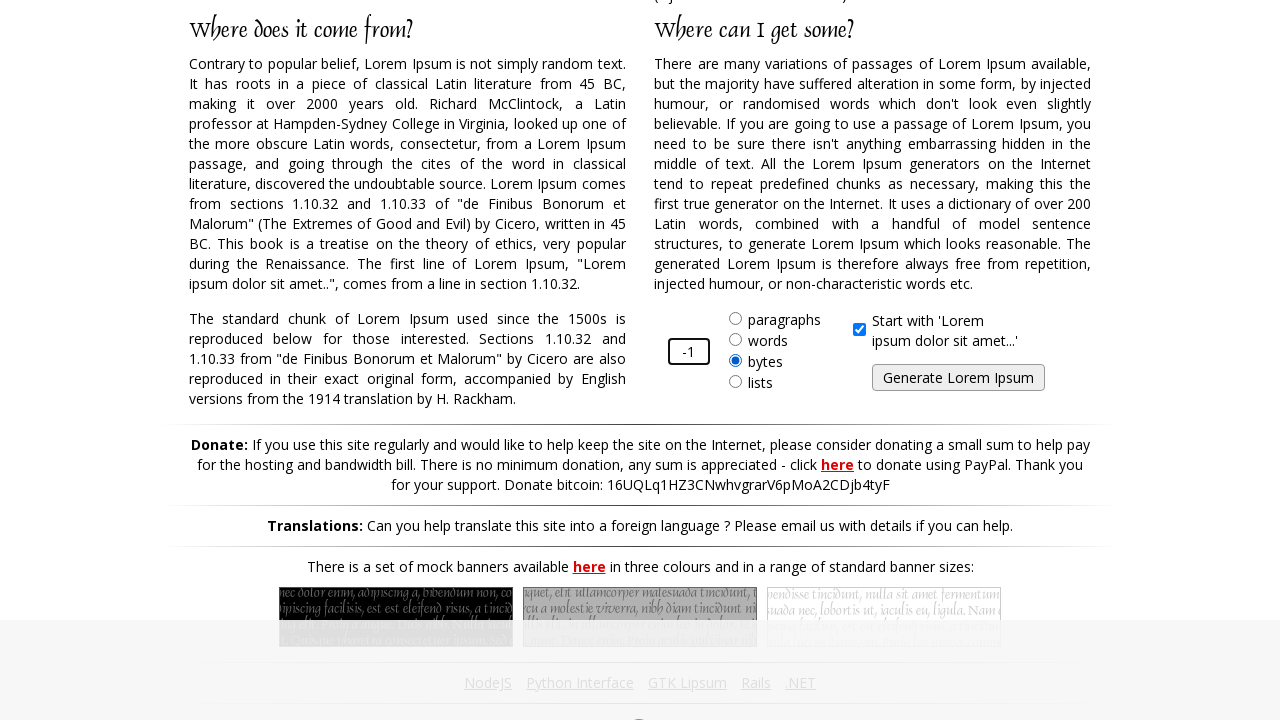

Clicked generate button for -1 bytes at (958, 378) on input[id*='generate']
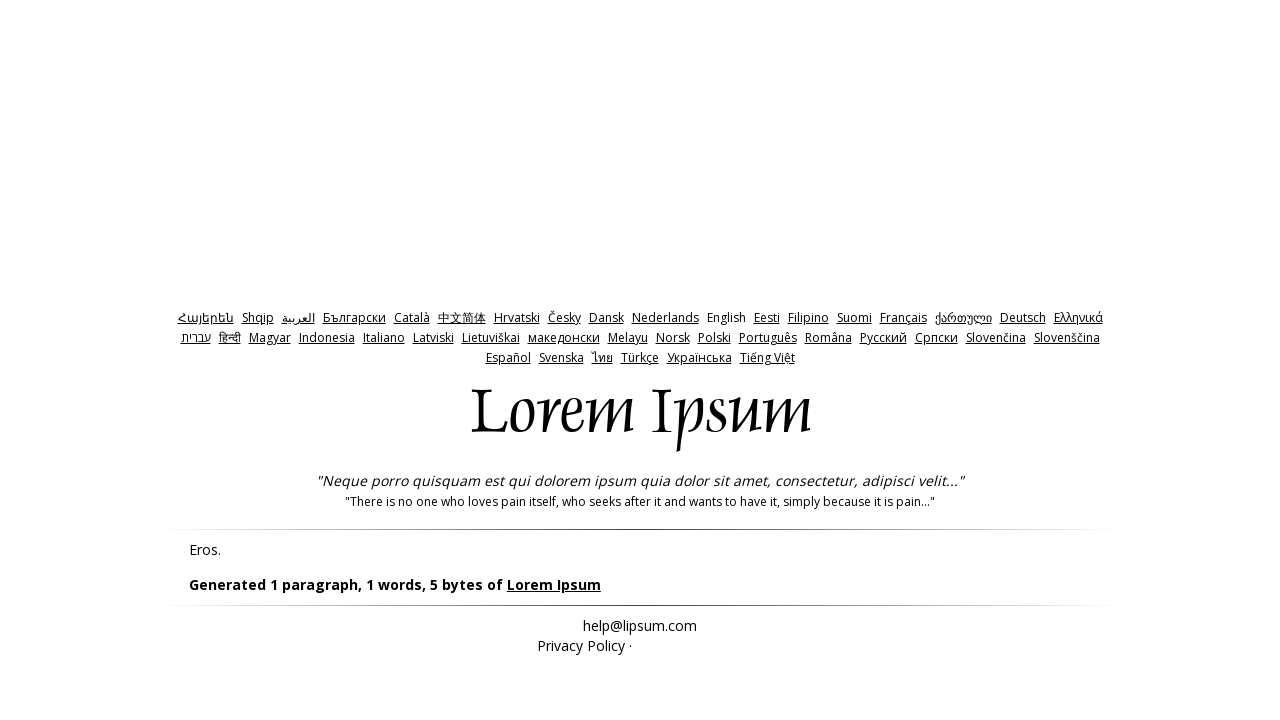

Lorem Ipsum text generated for -1 bytes
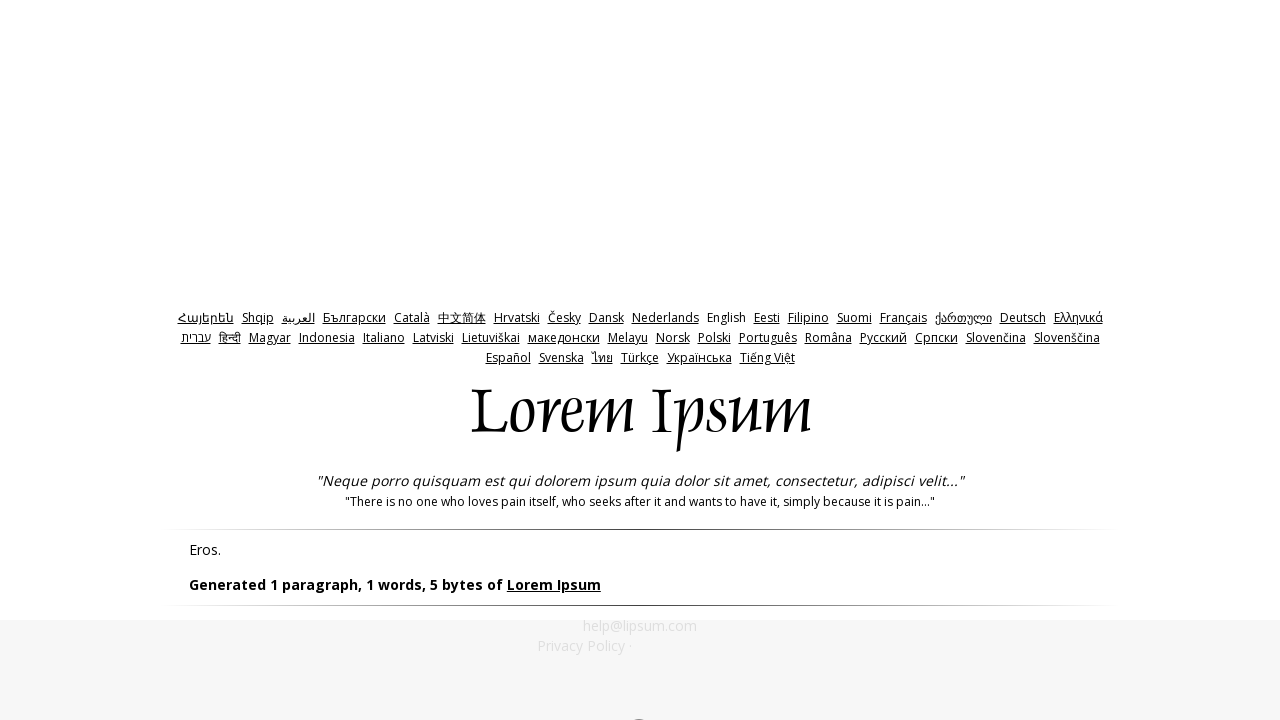

Navigated back to lipsum.com after -1 bytes test at (554, 584) on a[href='https://www.lipsum.com/']
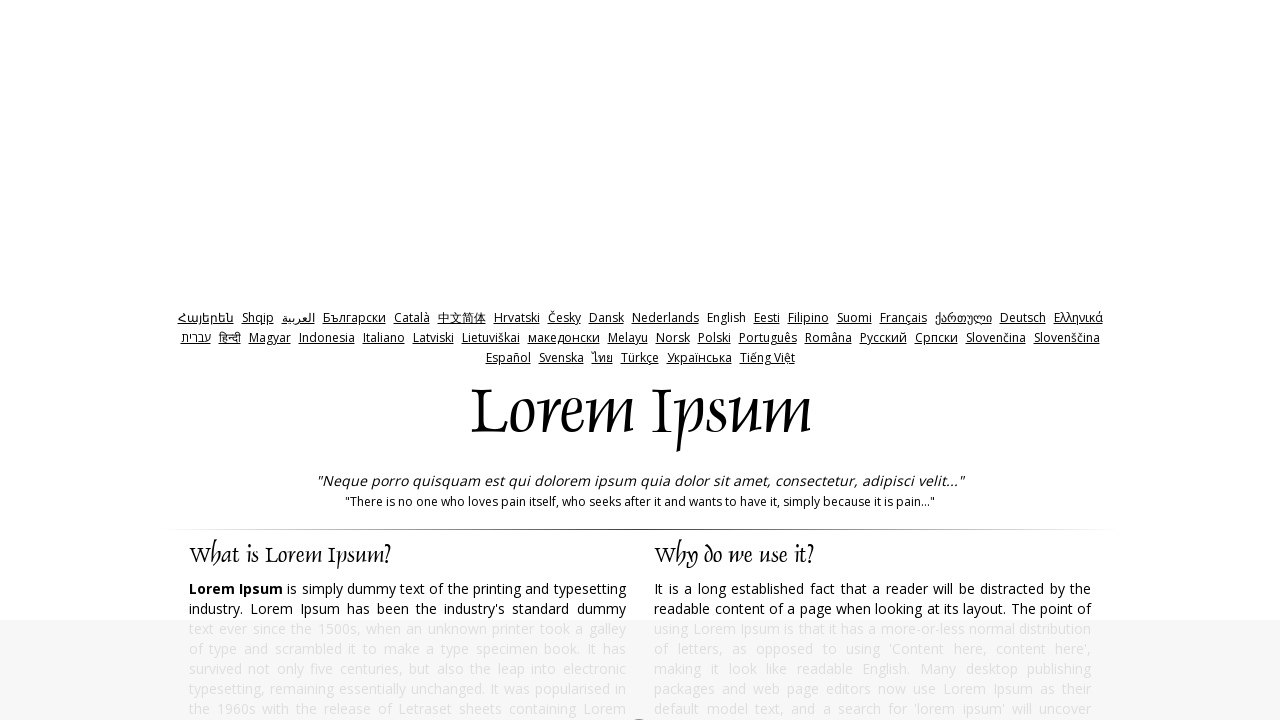

Selected bytes option at (735, 360) on input[id*='bytes']
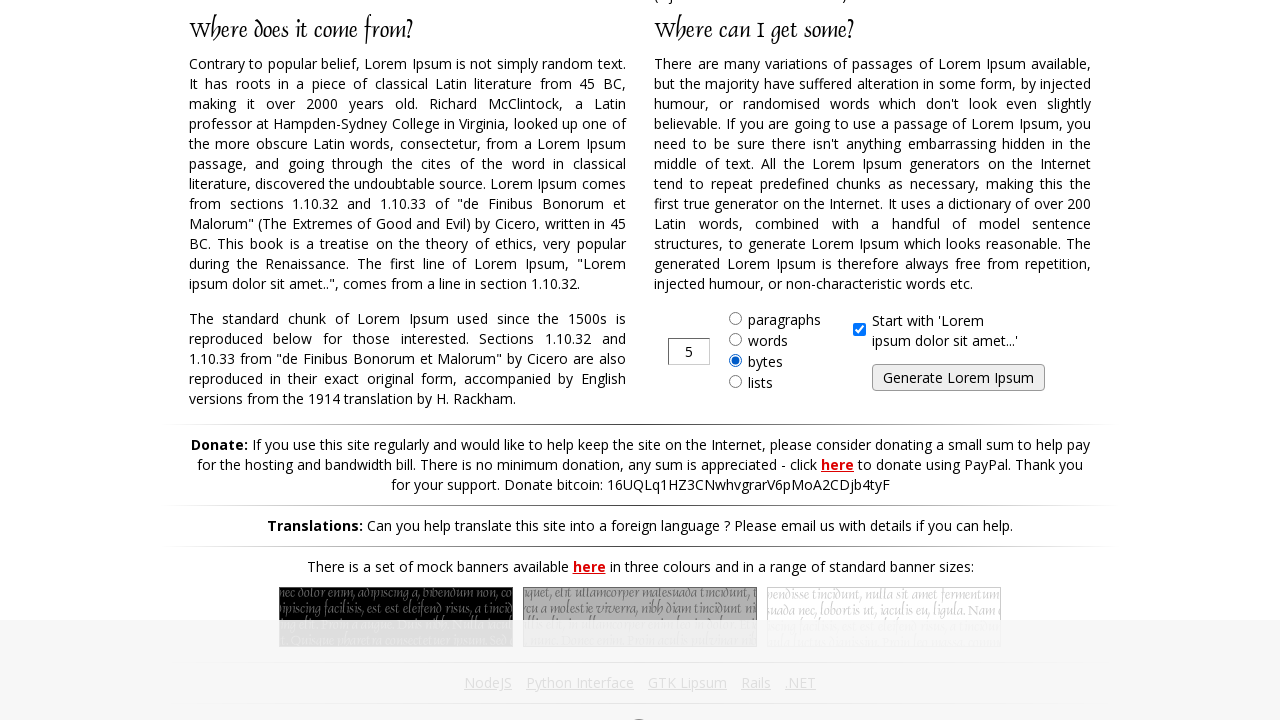

Entered 0 bytes amount on input[id*='amount']
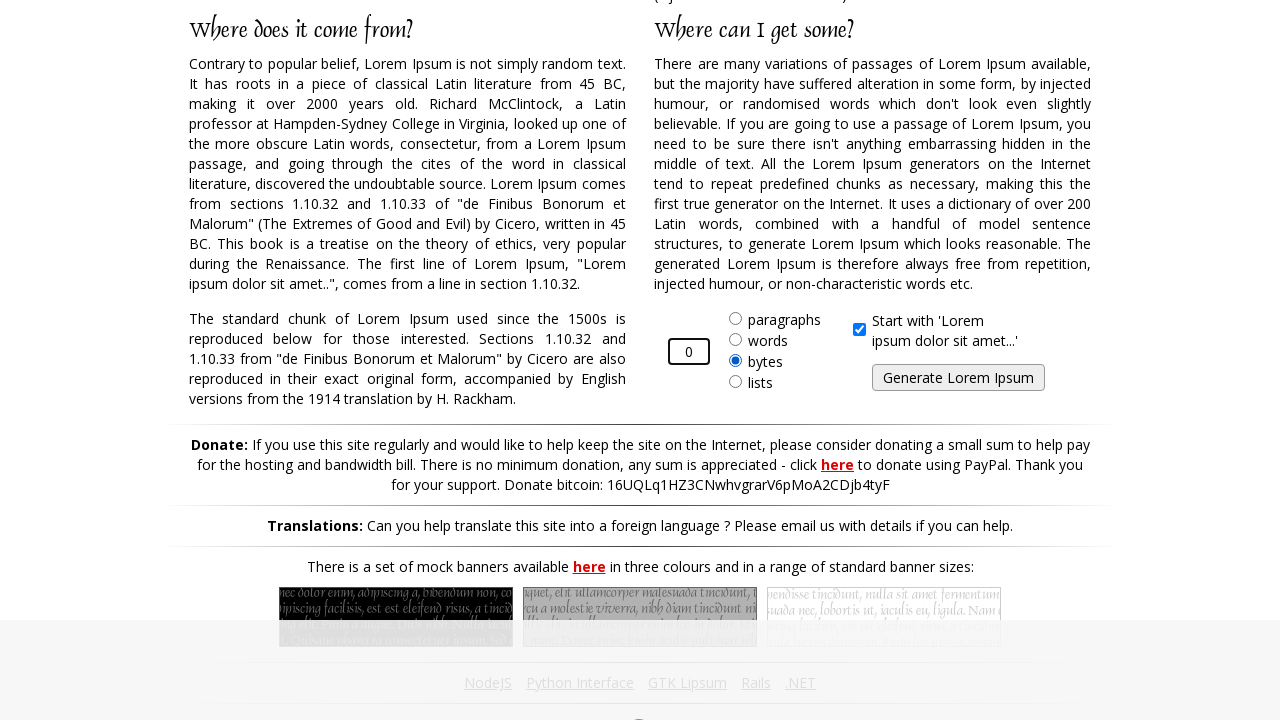

Clicked generate button for 0 bytes at (958, 378) on input[id*='generate']
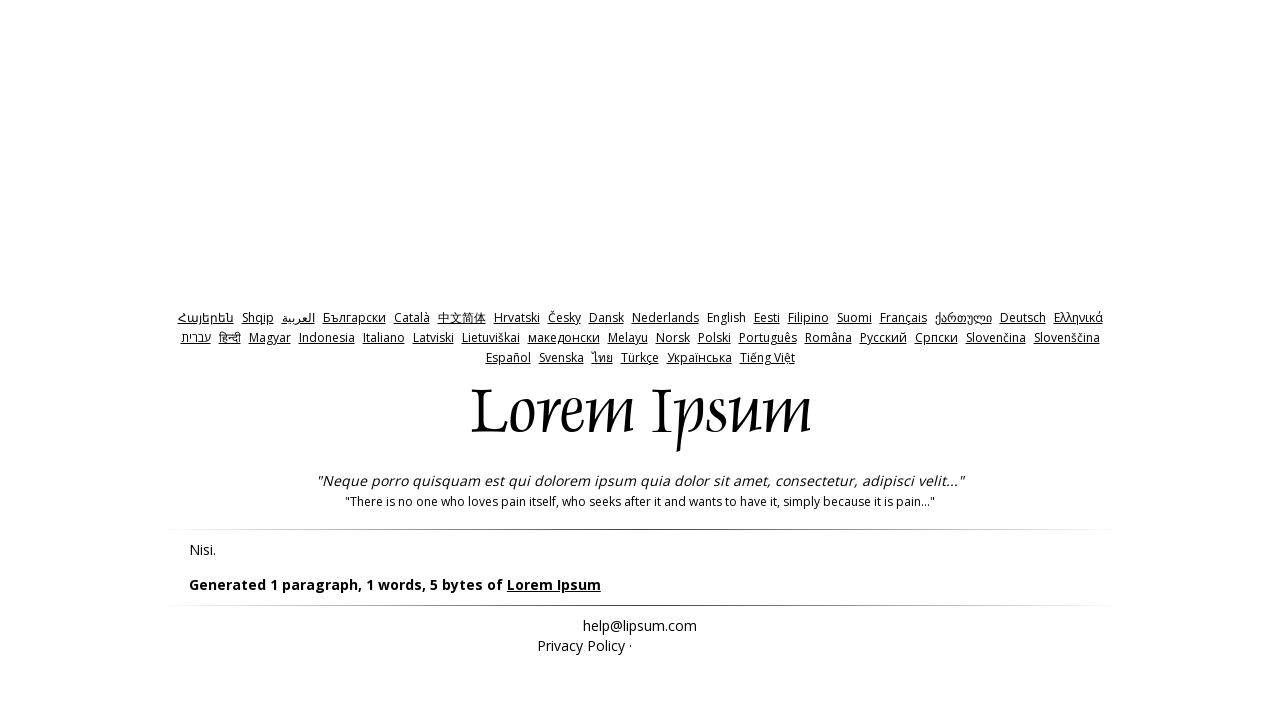

Lorem Ipsum text generated for 0 bytes
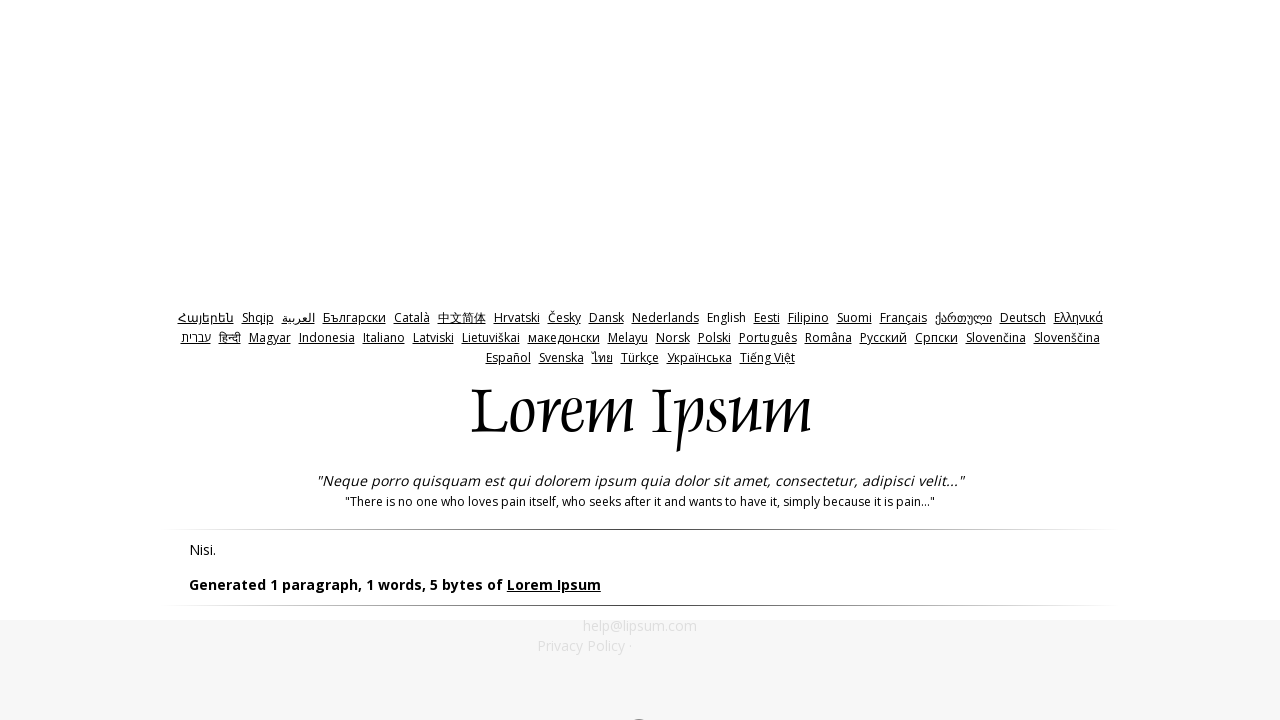

Navigated back to lipsum.com after 0 bytes test at (554, 584) on a[href='https://www.lipsum.com/']
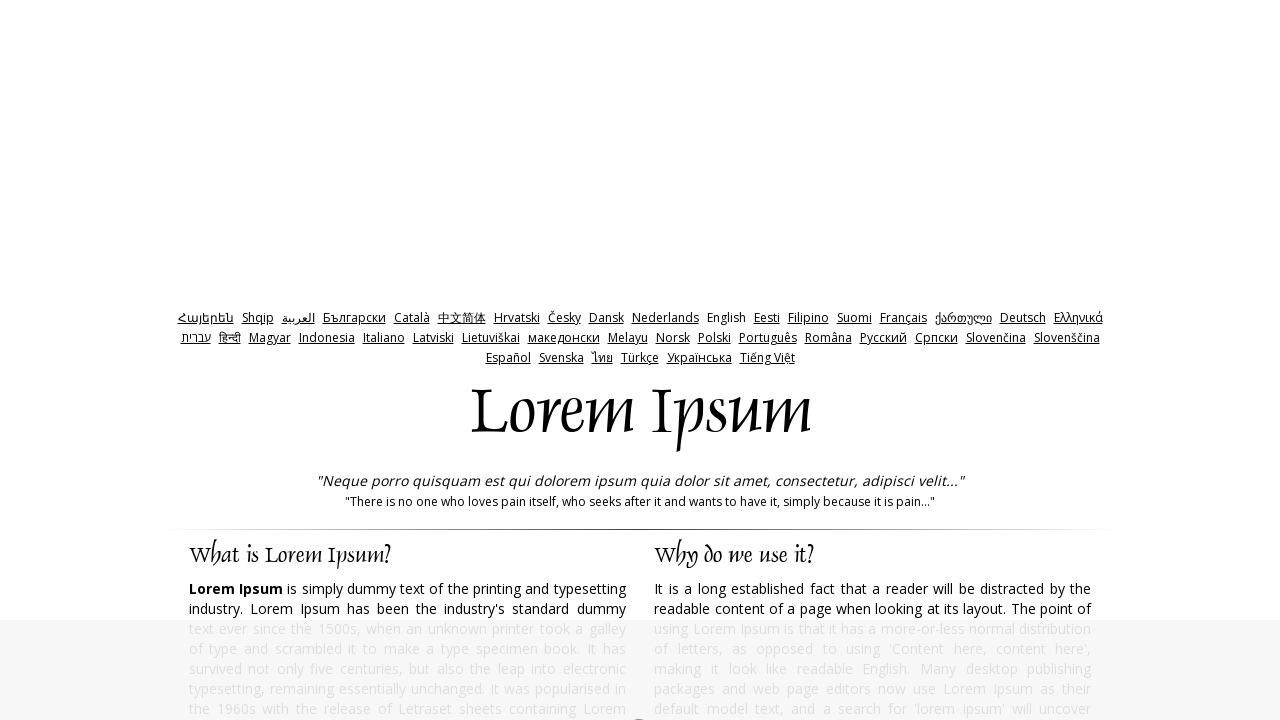

Selected bytes option at (735, 360) on input[id*='bytes']
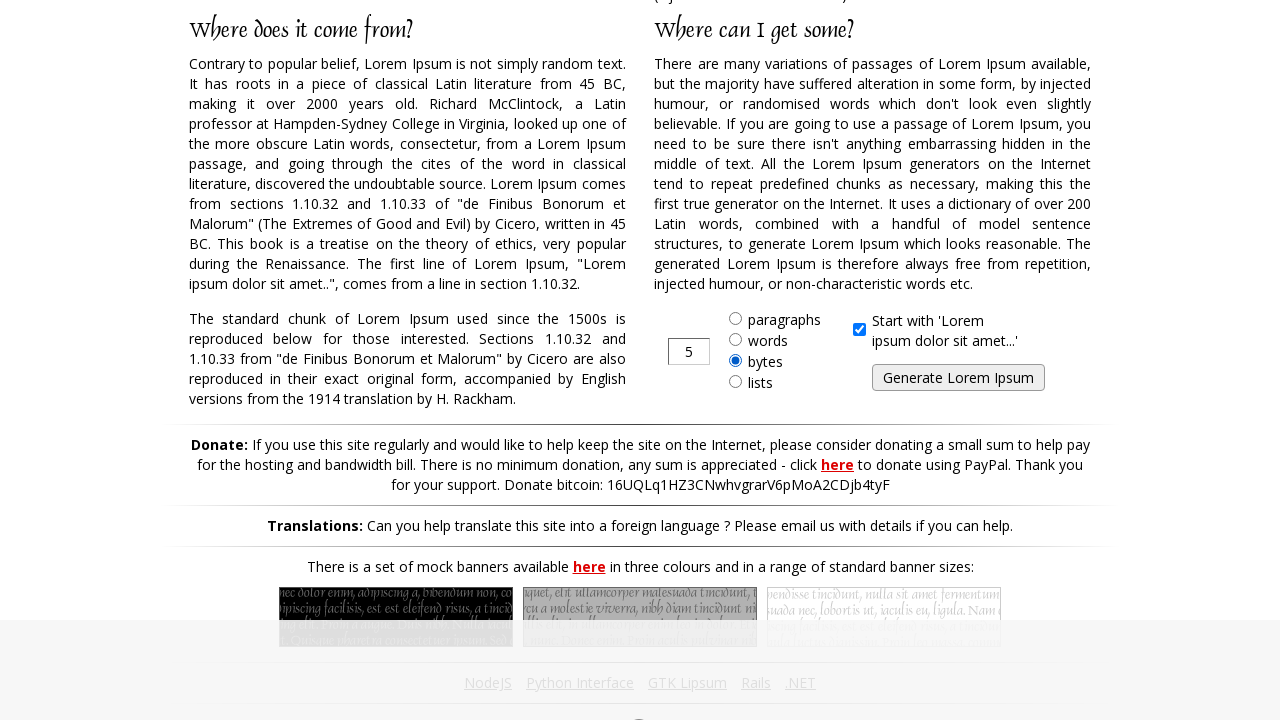

Entered 20 bytes amount on input[id*='amount']
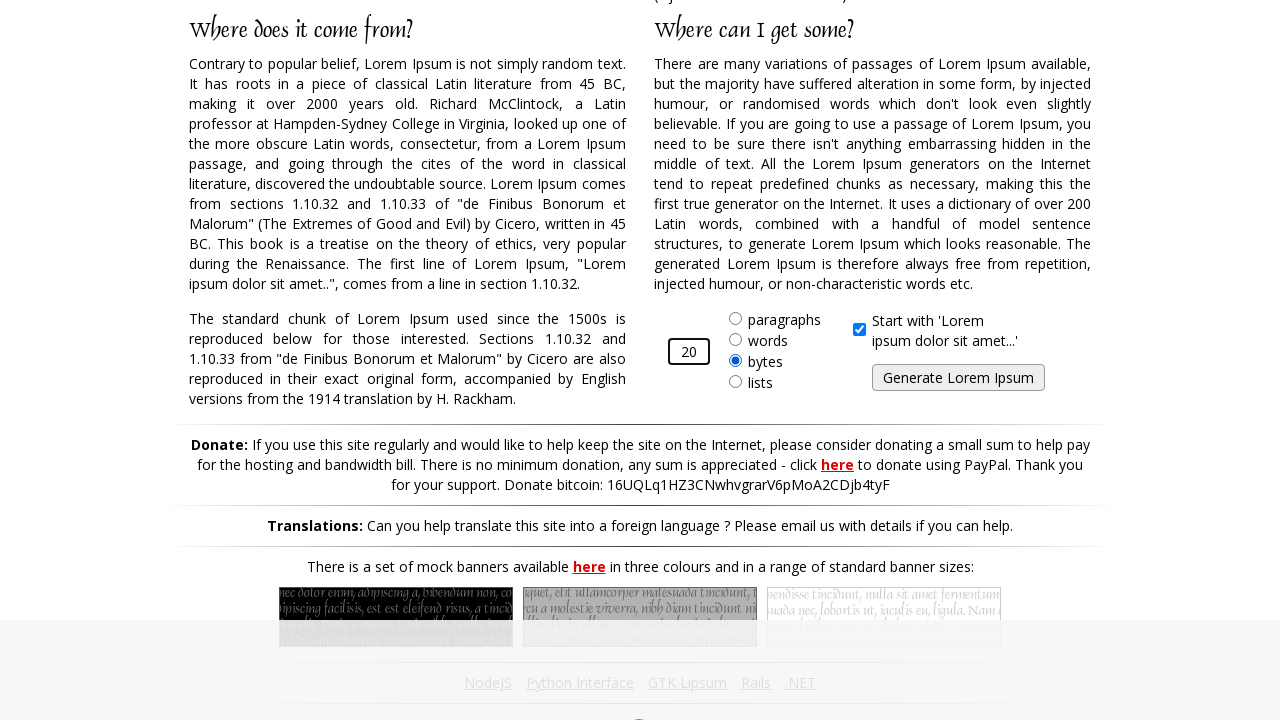

Clicked generate button for 20 bytes at (958, 378) on input[id*='generate']
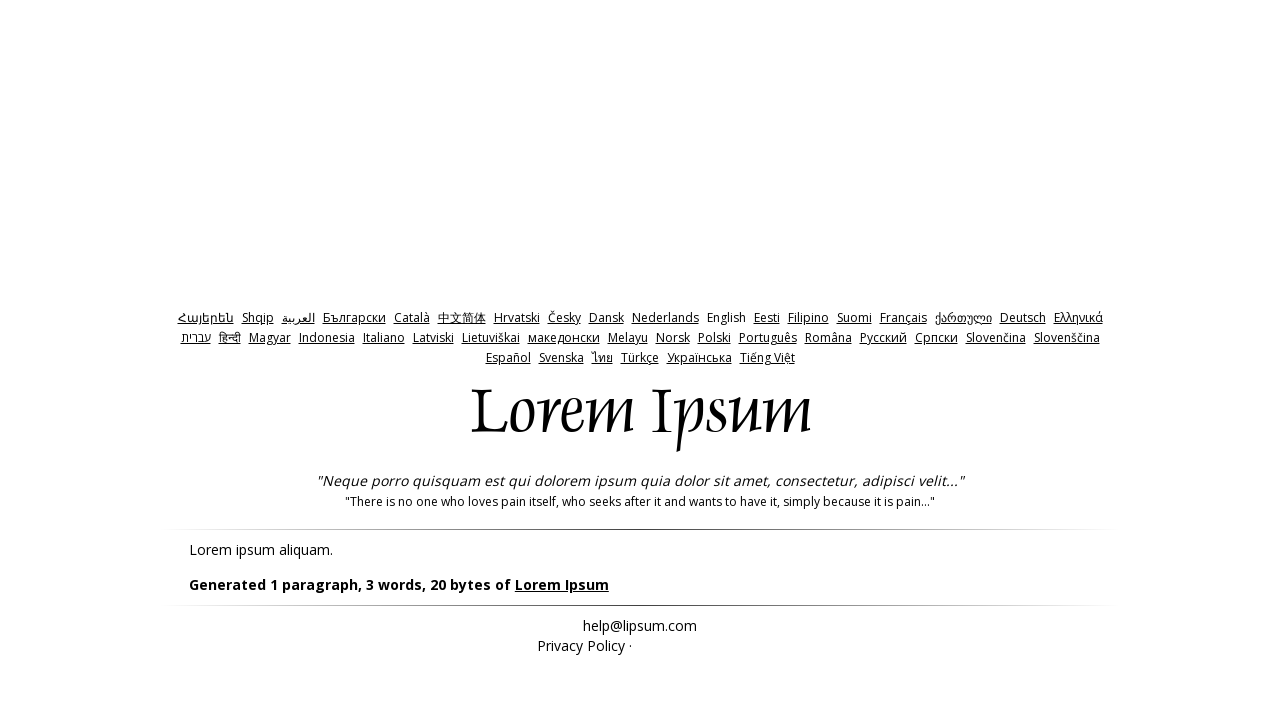

Lorem Ipsum text generated for 20 bytes
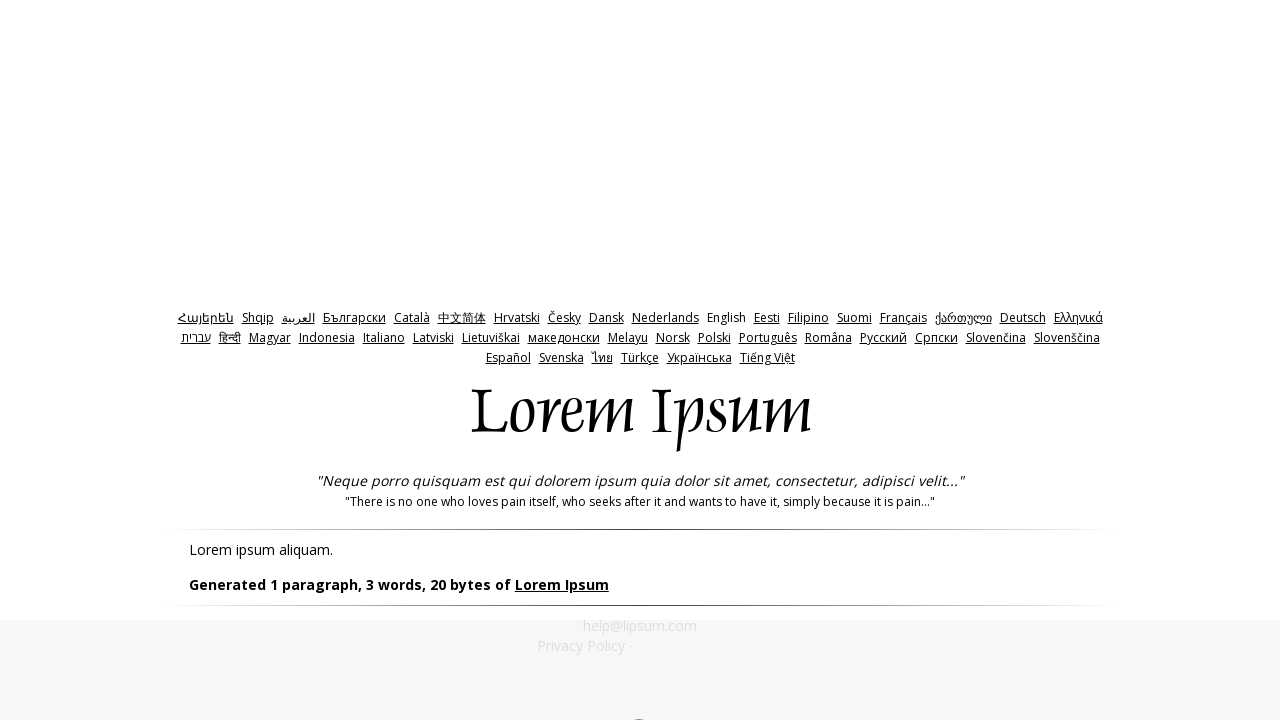

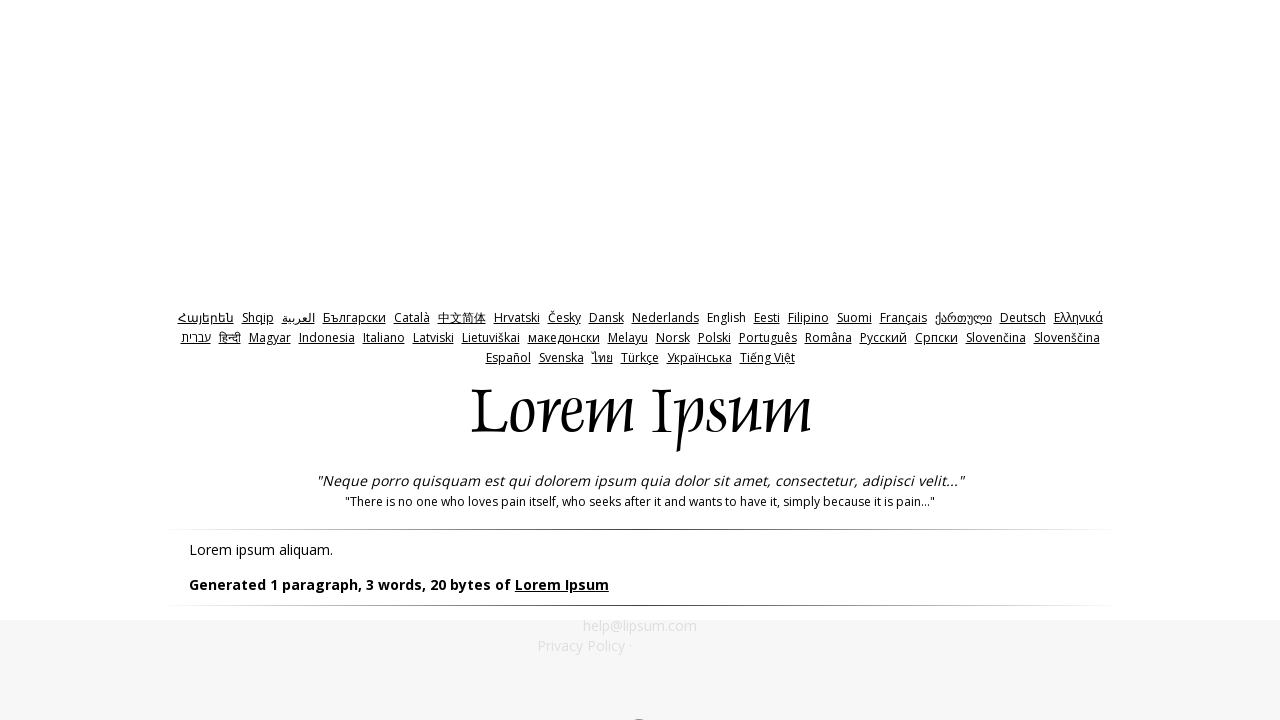